Tests login error message when using an invalid username

Starting URL: http://the-internet.herokuapp.com/login

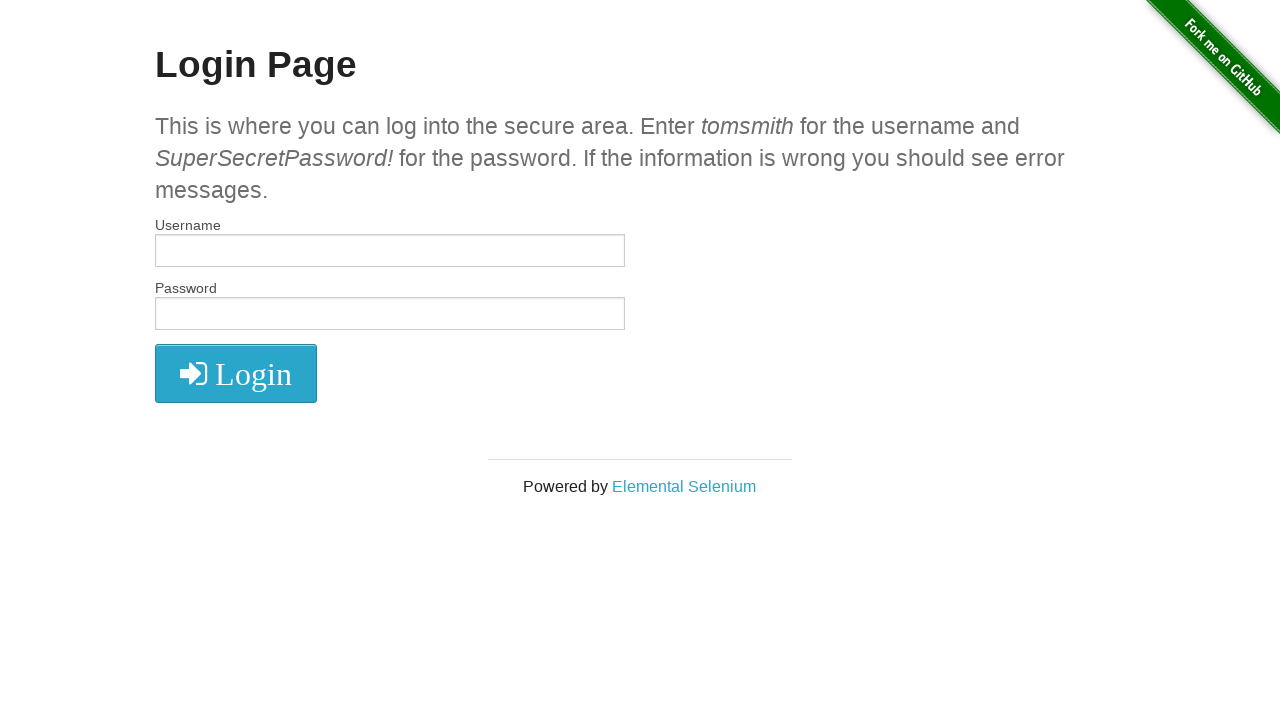

Filled username field with 'tomsmith1' on #username
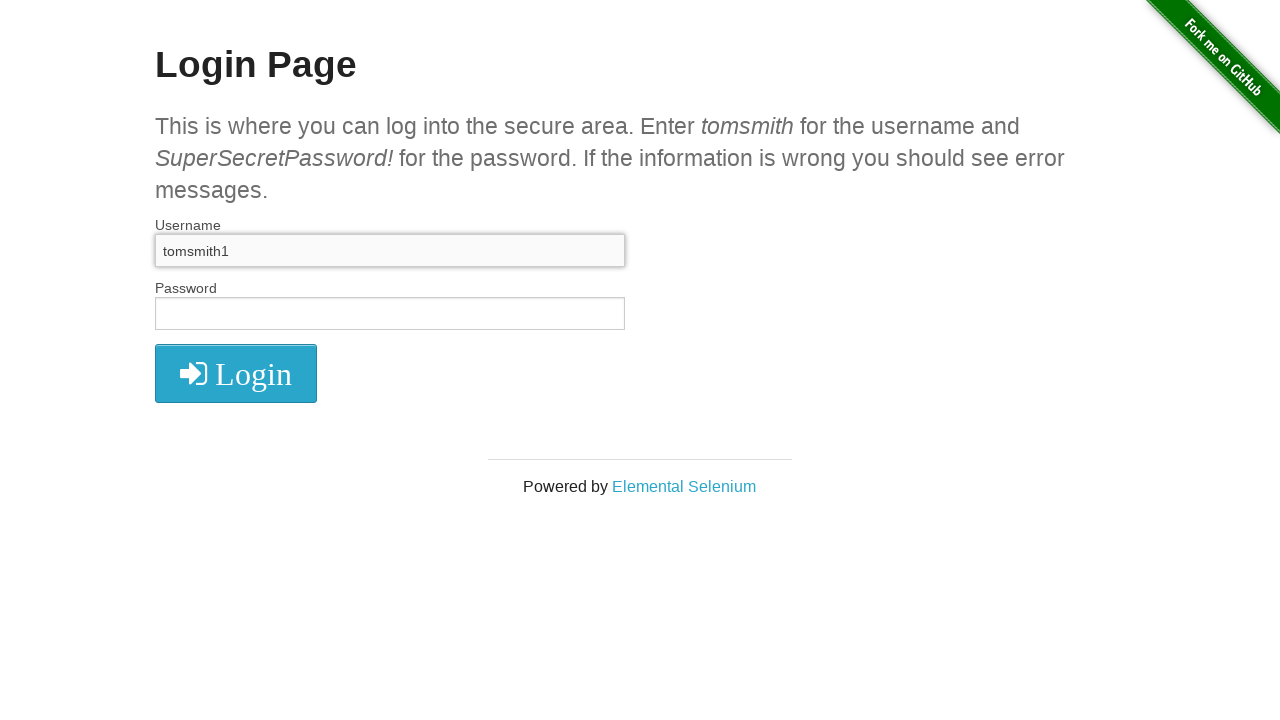

Filled password field with 'SuperSecretPassword!' on #password
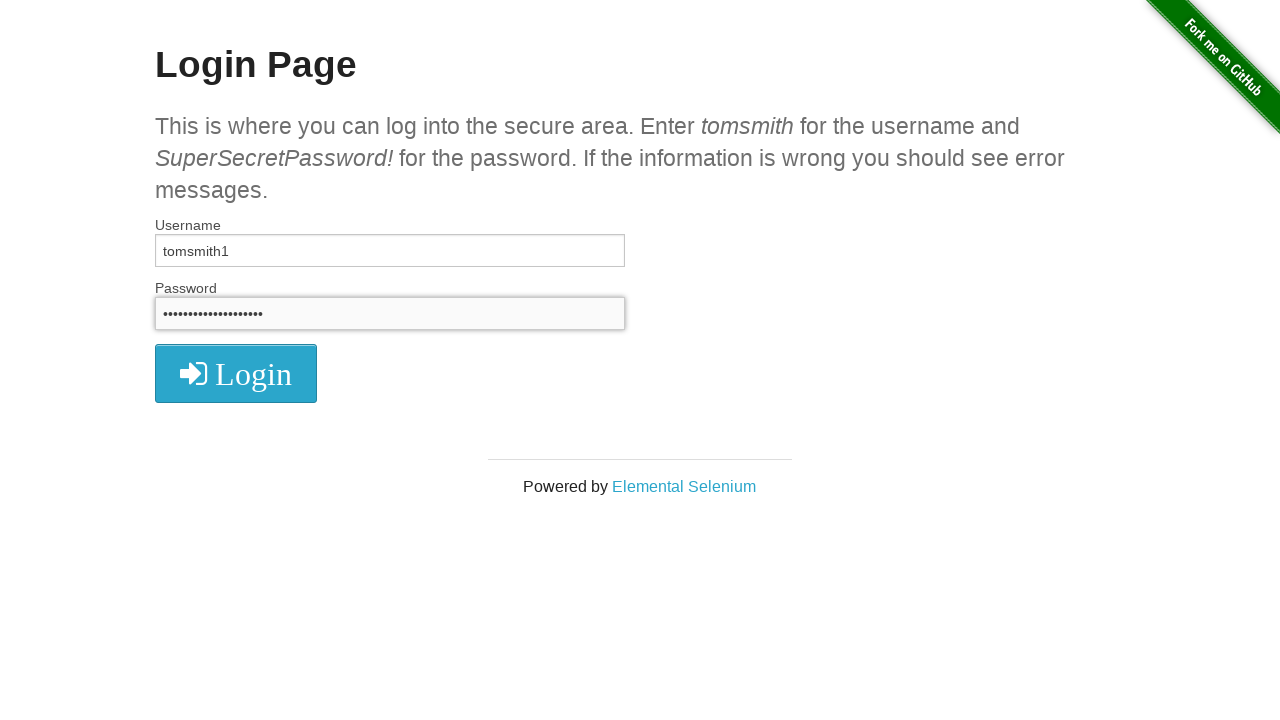

Clicked login button at (236, 374) on xpath=//form[@id='login']/button/i
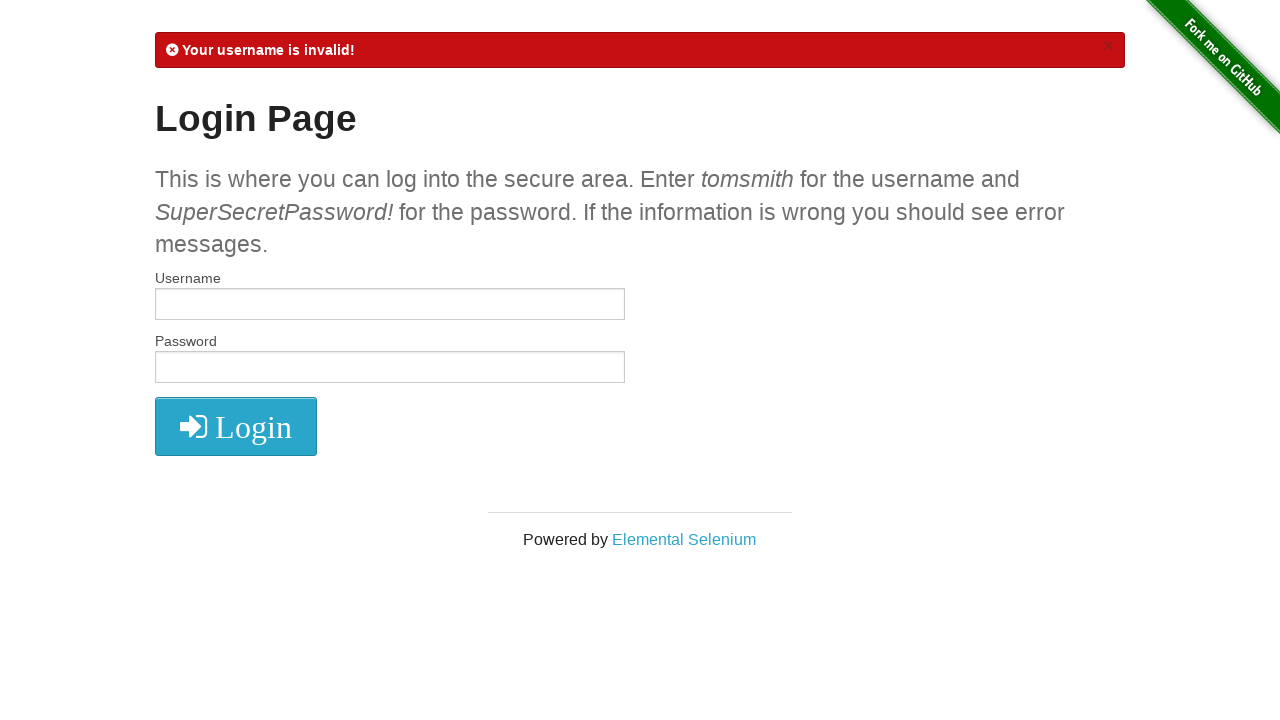

Verified error message 'Your username is invalid!' appeared
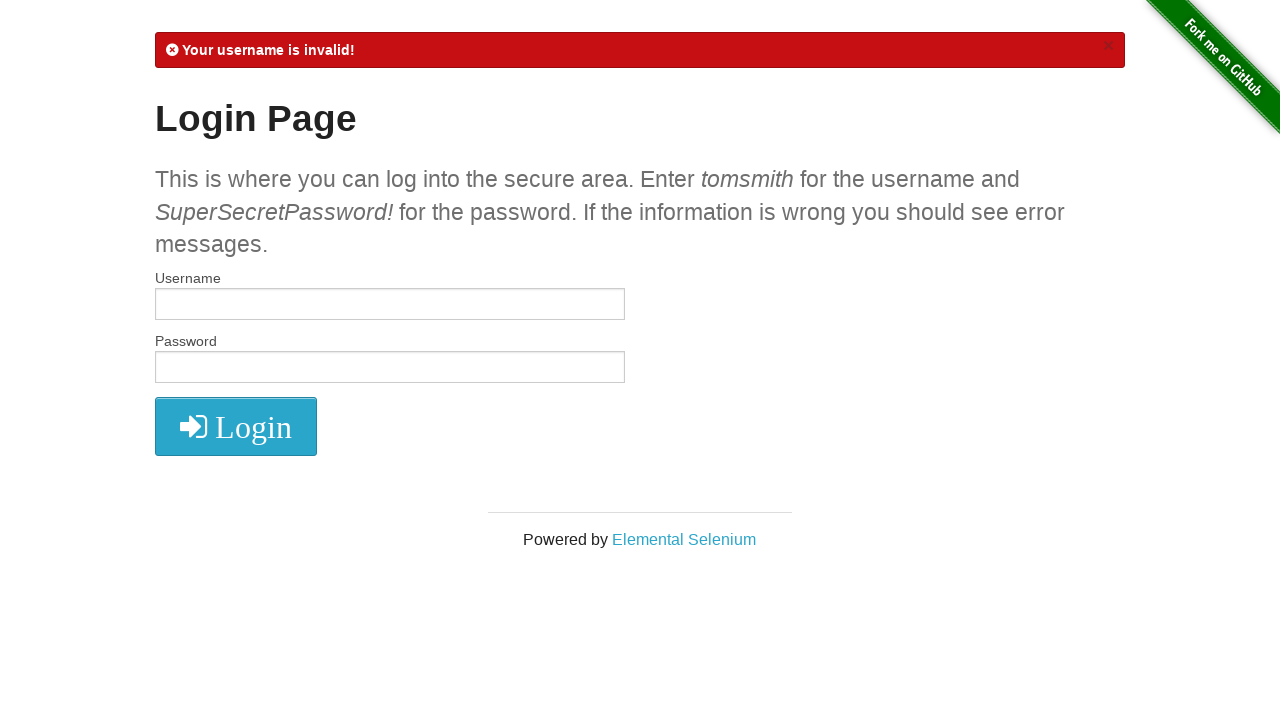

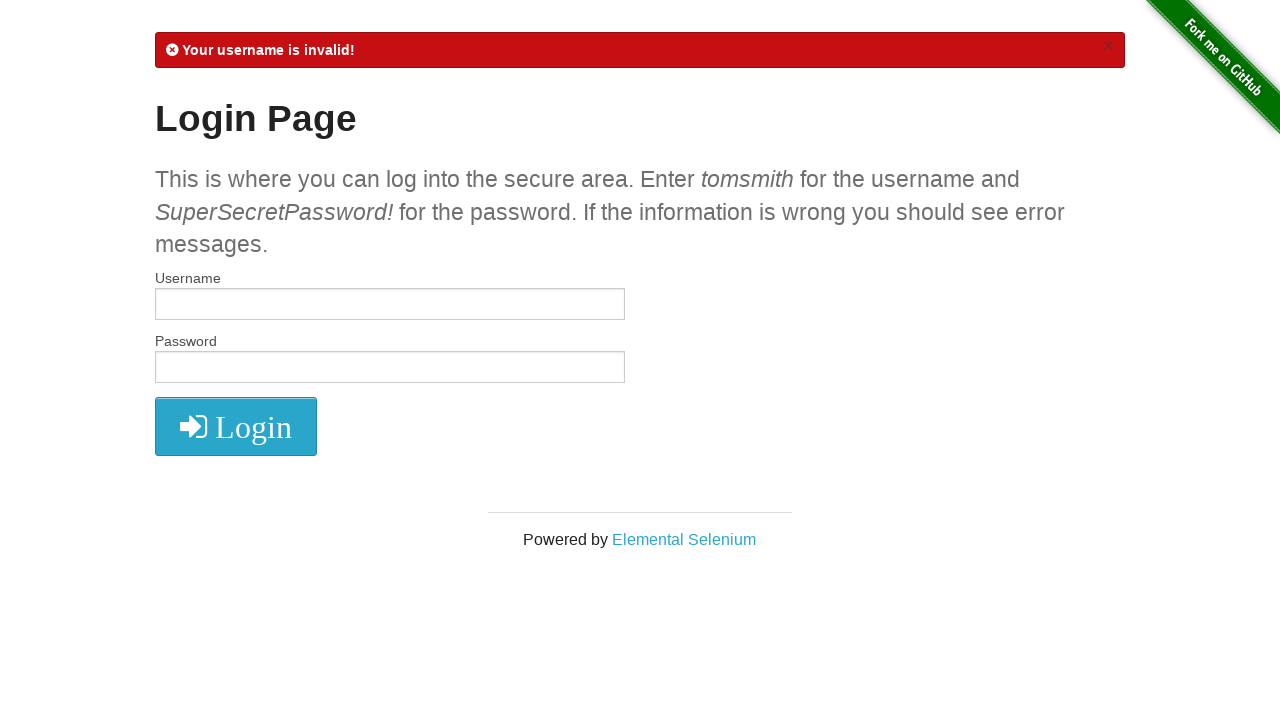